Tests that the homepage loads correctly by verifying the page title contains "STORE"

Starting URL: https://www.demoblaze.com/

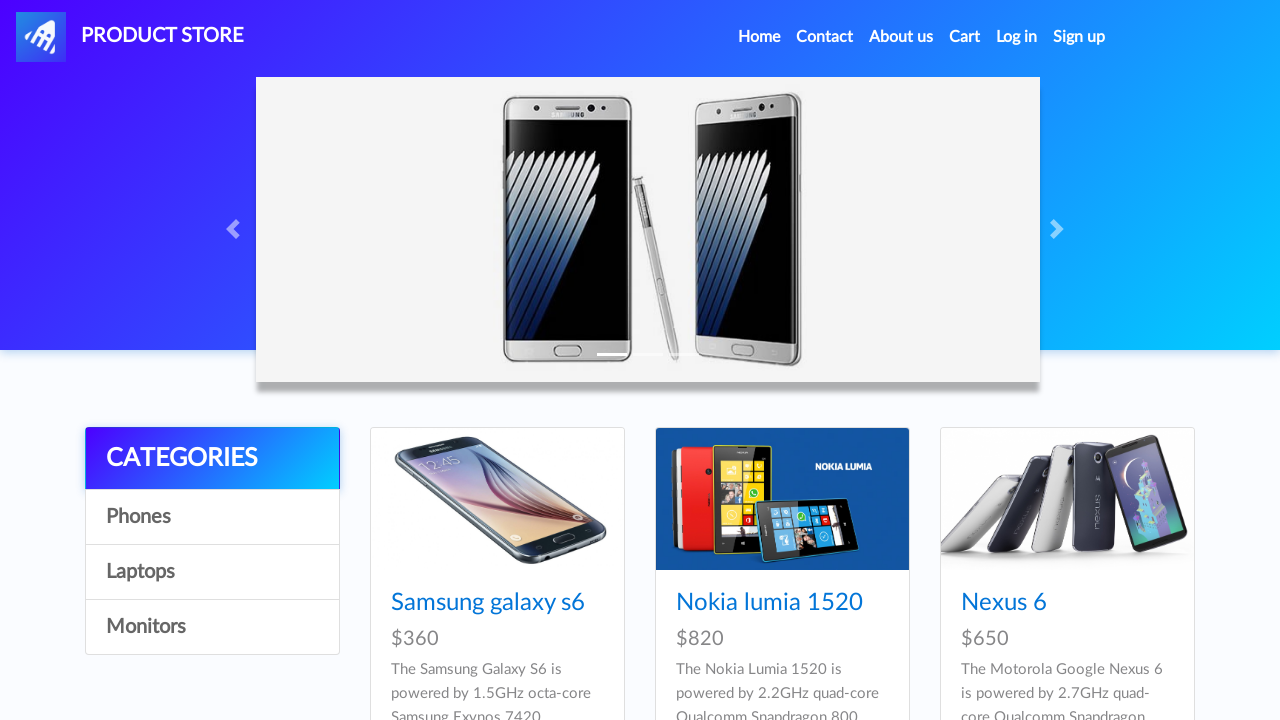

Navigated to homepage at https://www.demoblaze.com/
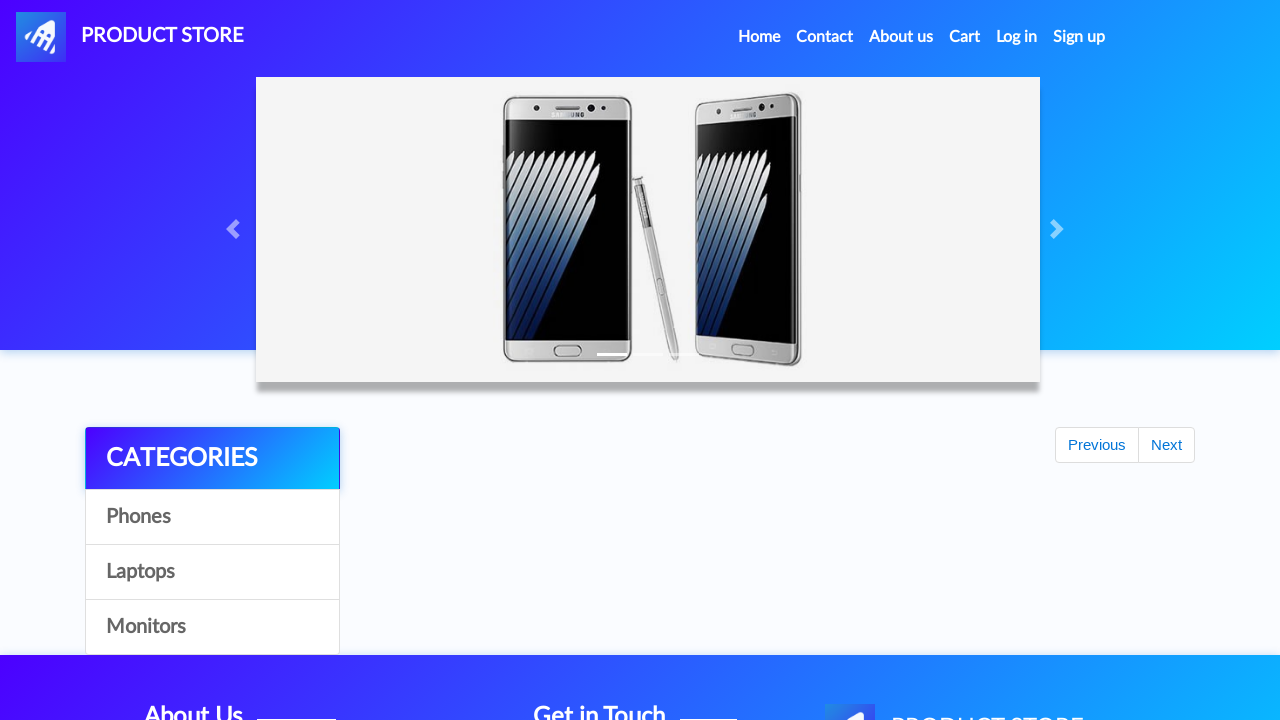

Verified page title contains 'STORE'
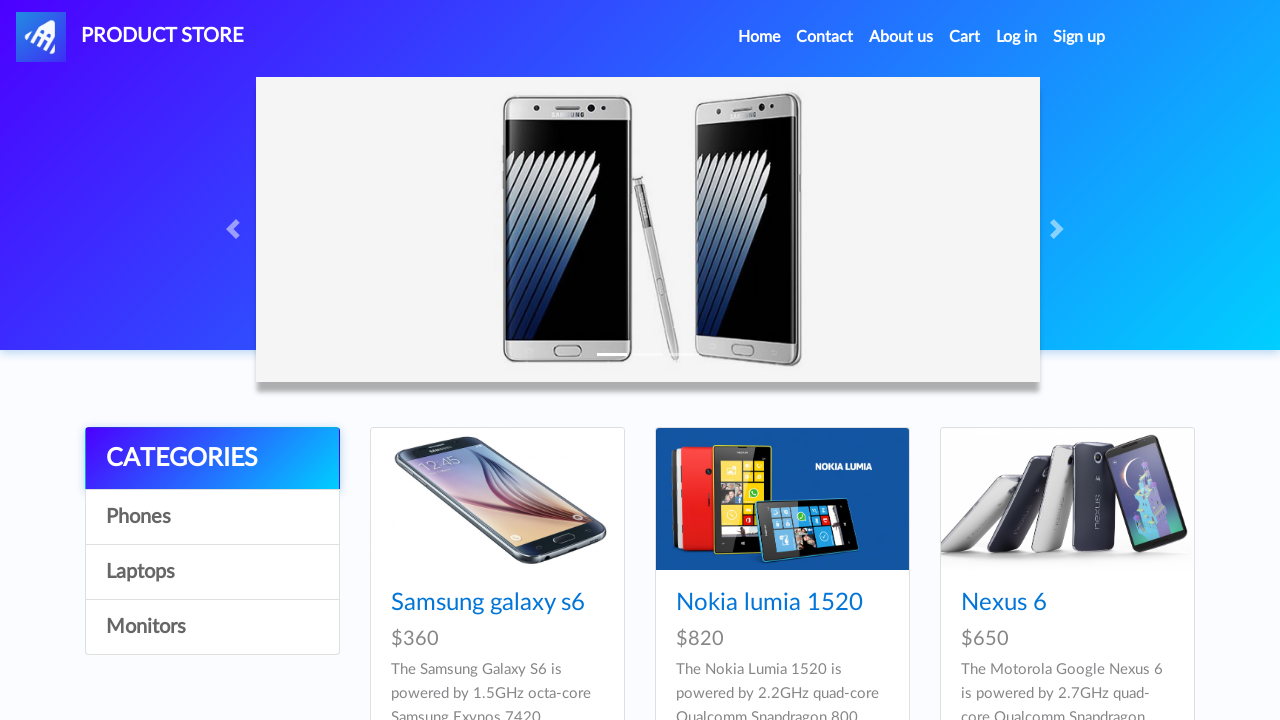

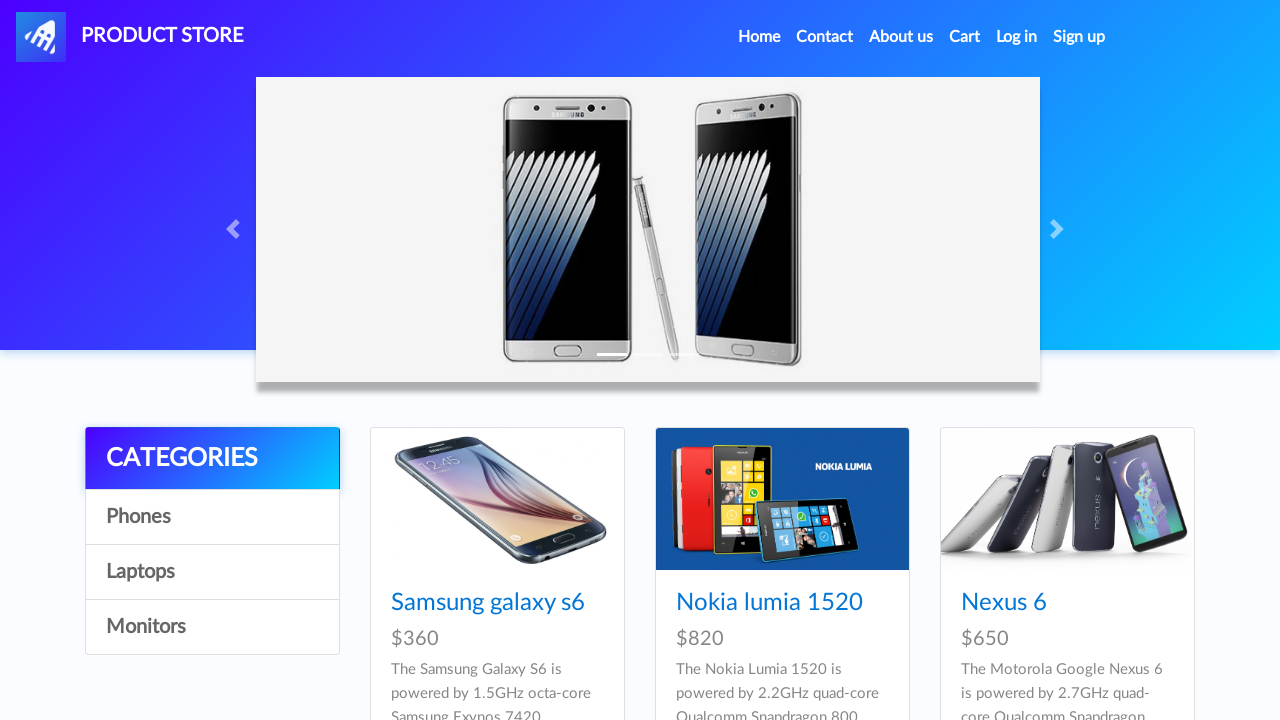